Tests that the potencia field handles mixed alphanumeric input

Starting URL: https://carros-crud.vercel.app/

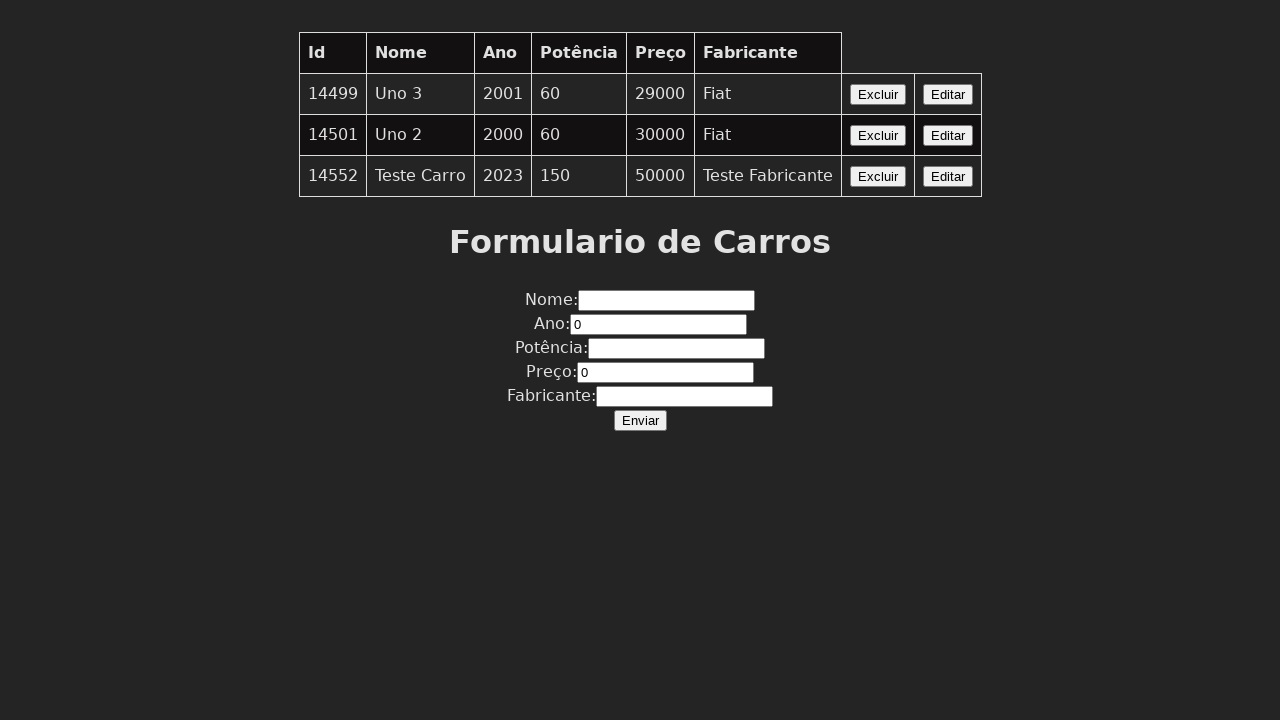

Filled potencia field with mixed alphanumeric input 'abc123' to test validation on input[name='potencia']
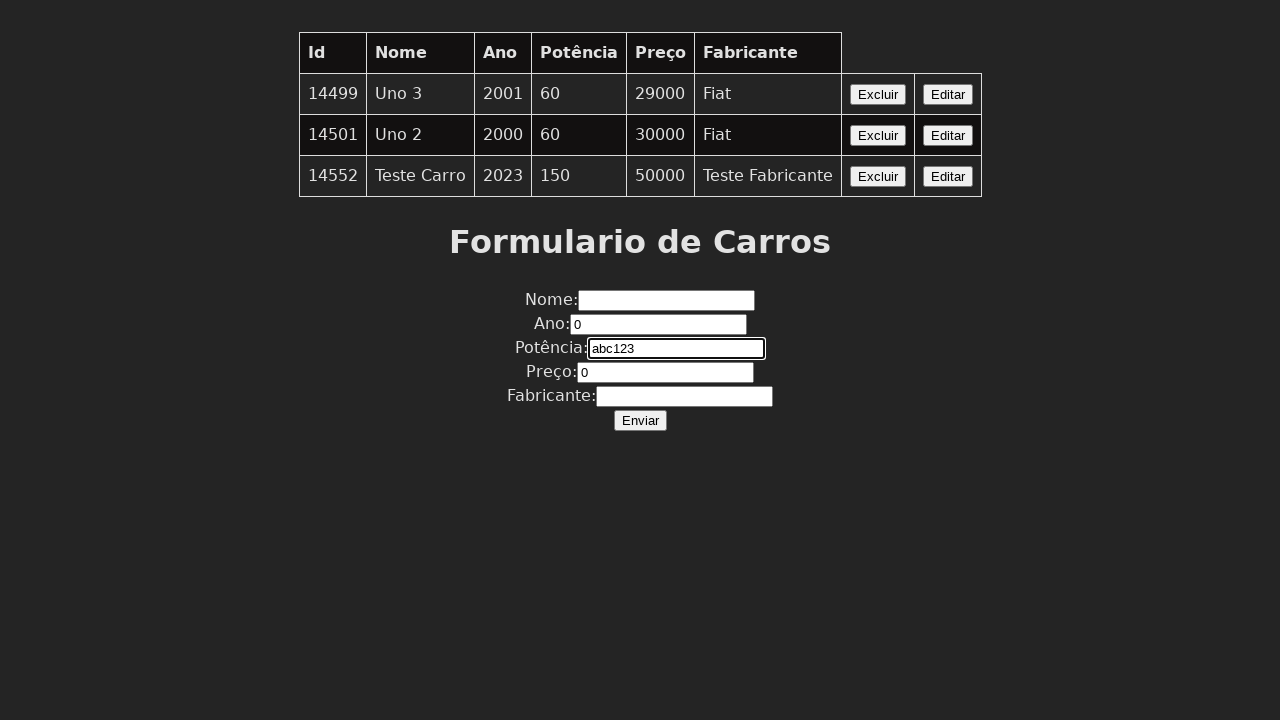

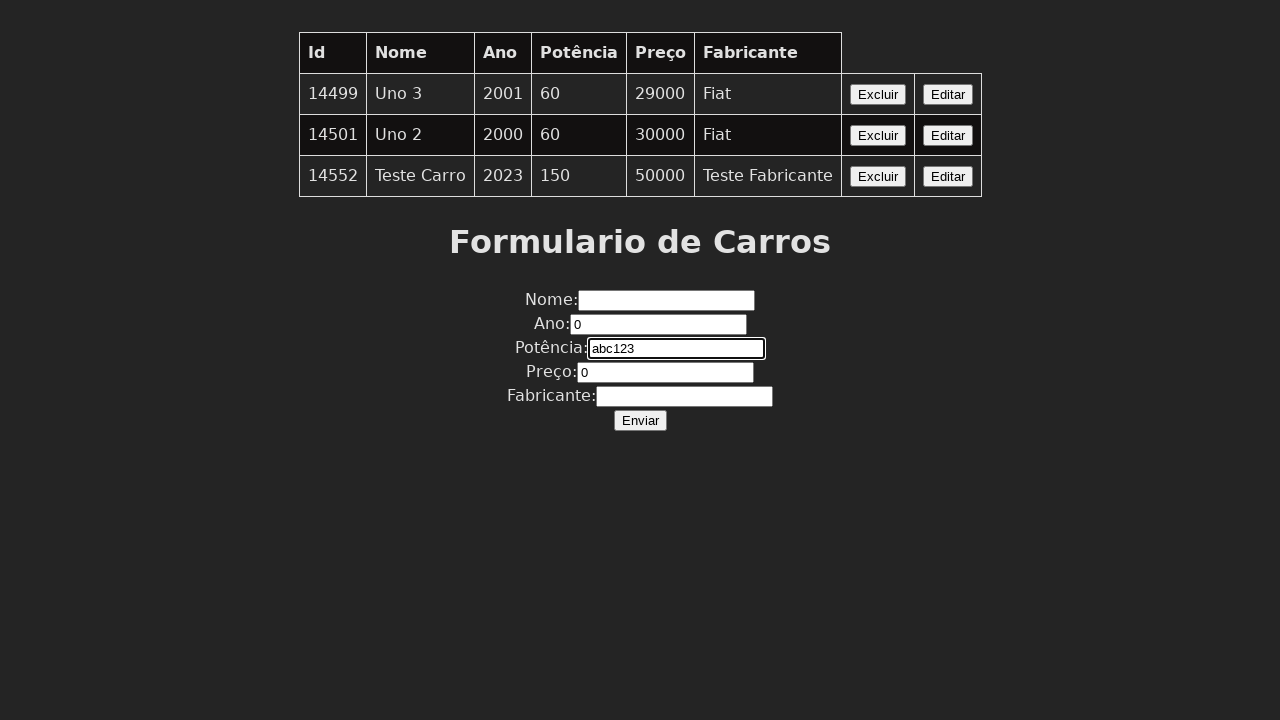